Navigates to login page and verifies the Forgot Password link is present

Starting URL: https://cannatrader-frontend.vercel.app/home

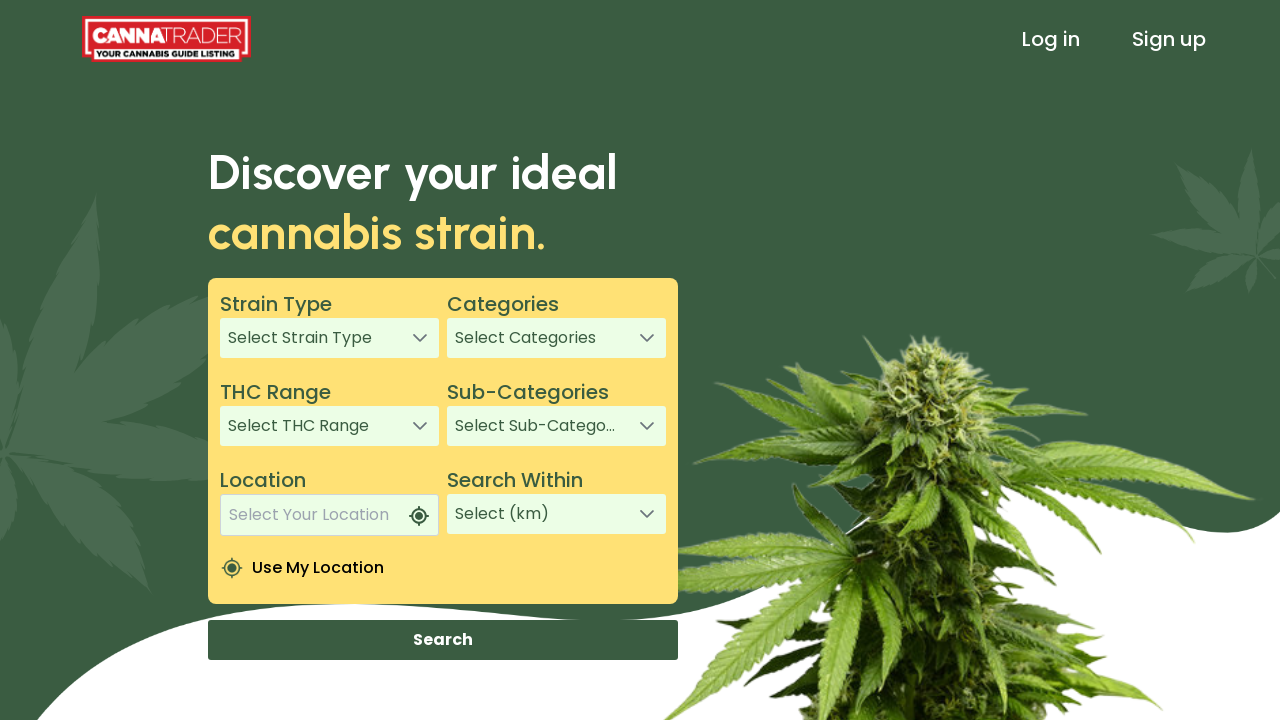

Clicked Sign In link to navigate to login page at (1051, 39) on xpath=/html/body/app-root/app-header/div[1]/header/div[3]/a[1]
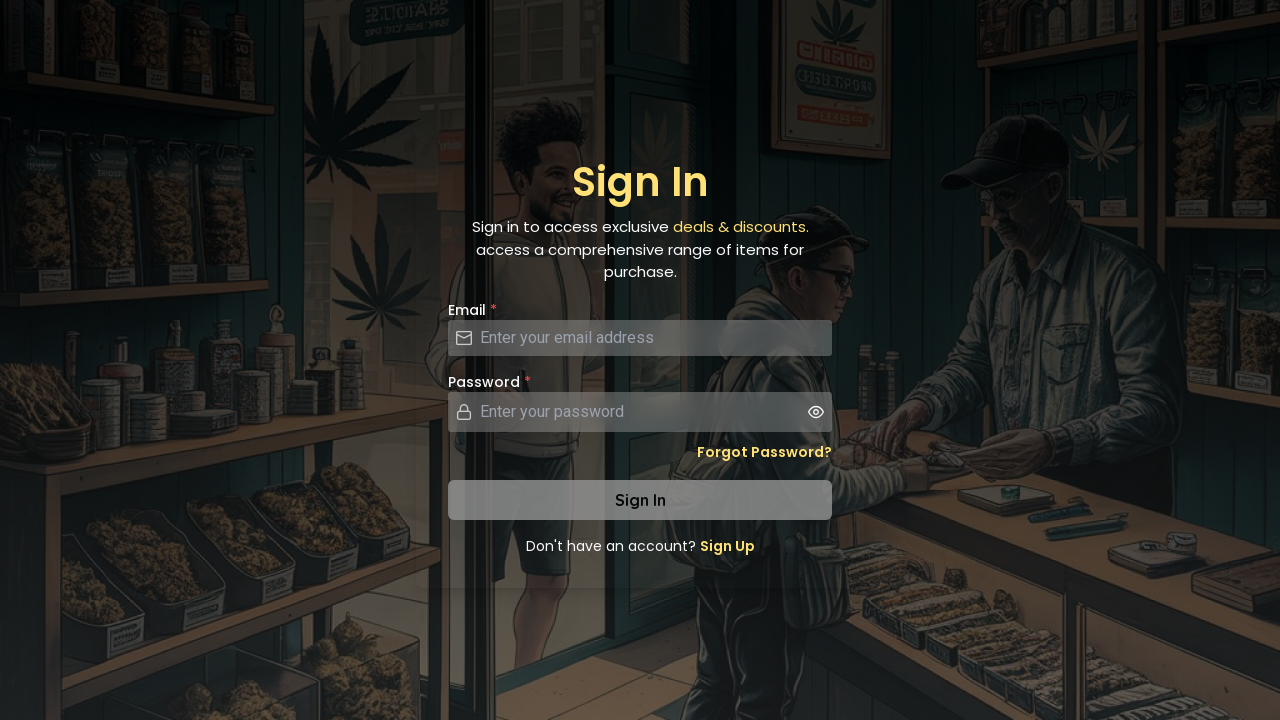

Waited for Forgot Password link to load
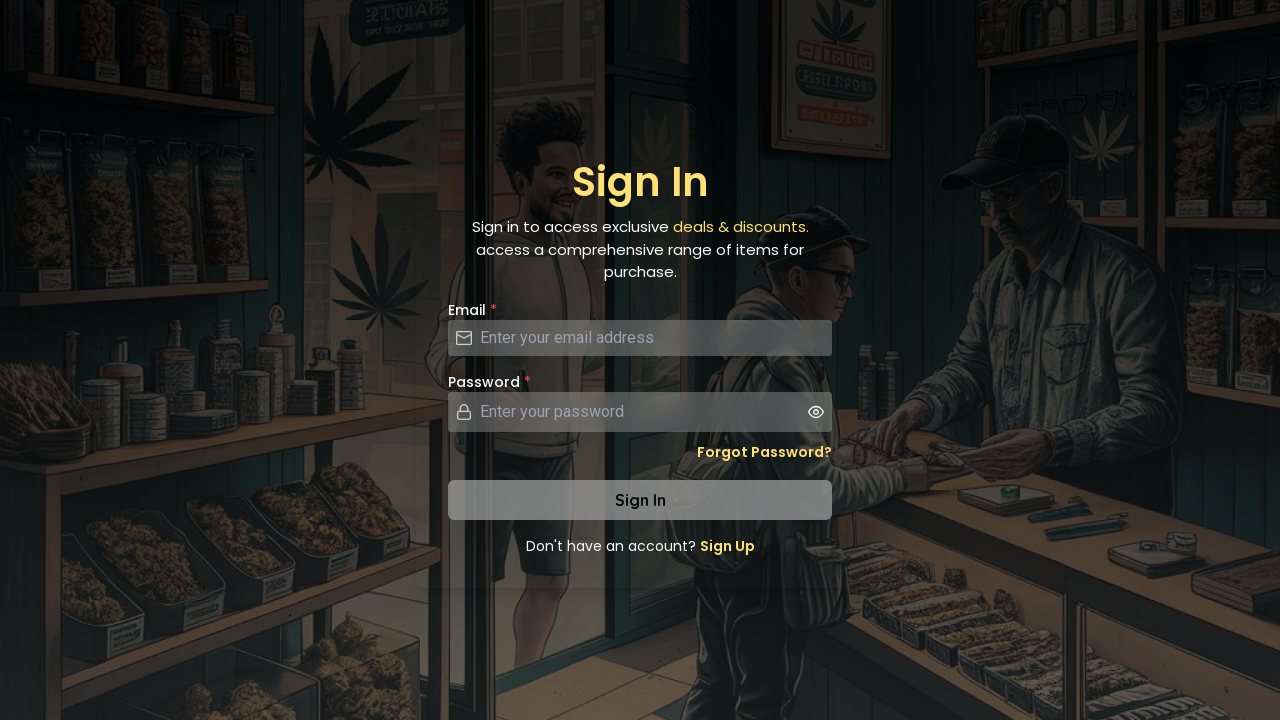

Verified Forgot Password link is visible on login page
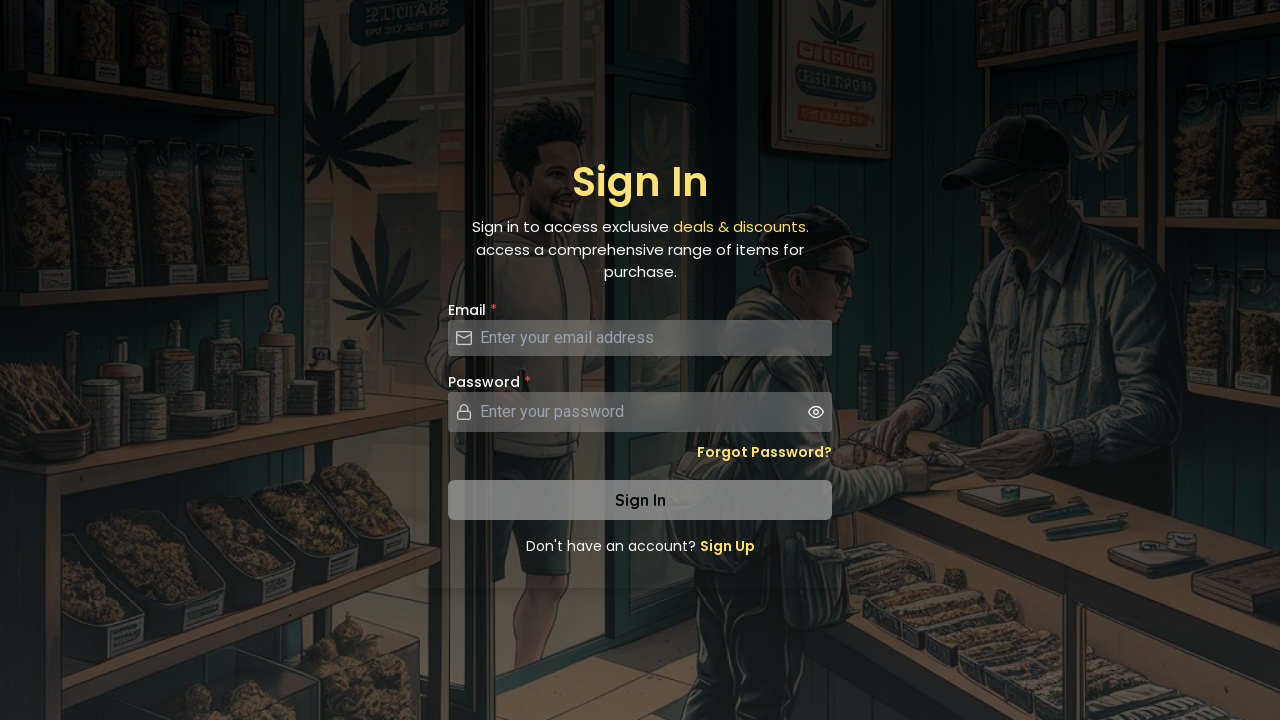

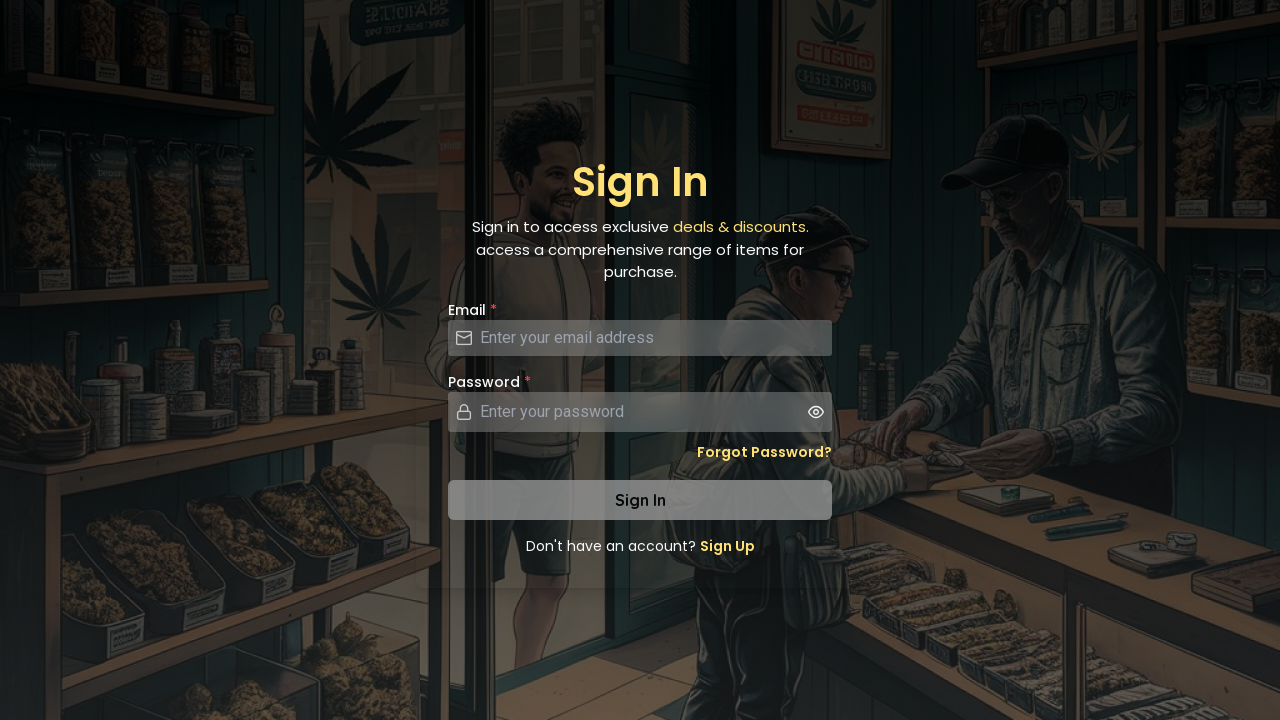